Tests clicking on the WTA US Open button in the tennis section of Flashscore and verifies the button's CSS properties

Starting URL: https://www.flashscore.in/tennis/

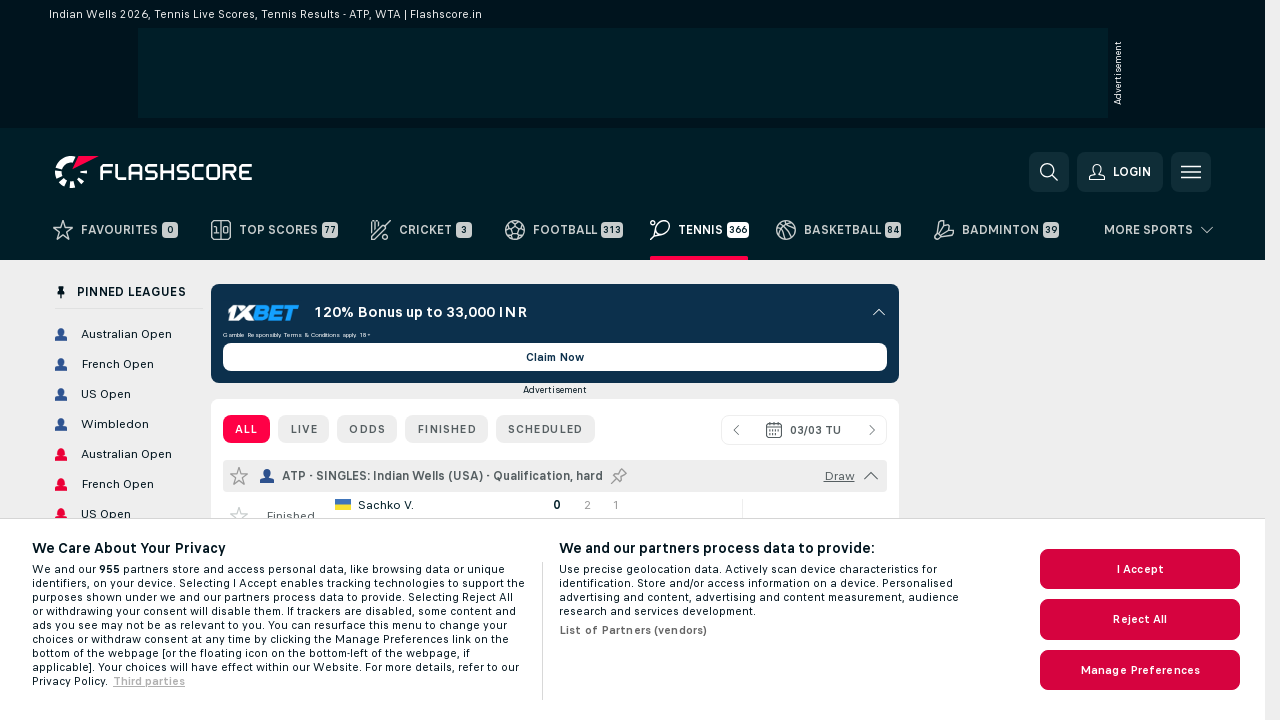

Located WTA US Open button in tennis section
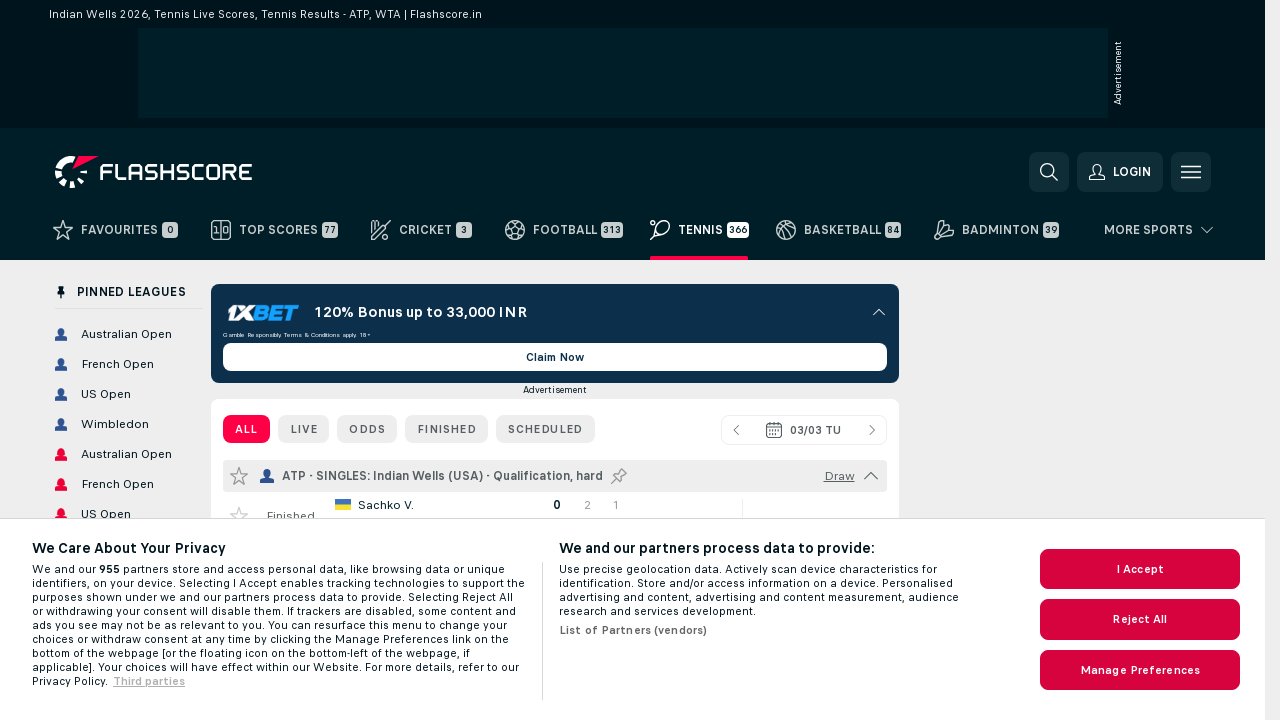

Clicked WTA US Open button at (60, 514) on xpath=//div[@title='WTA - SINGLES: US Open']//a[@class='leftMenu__href']//*[name
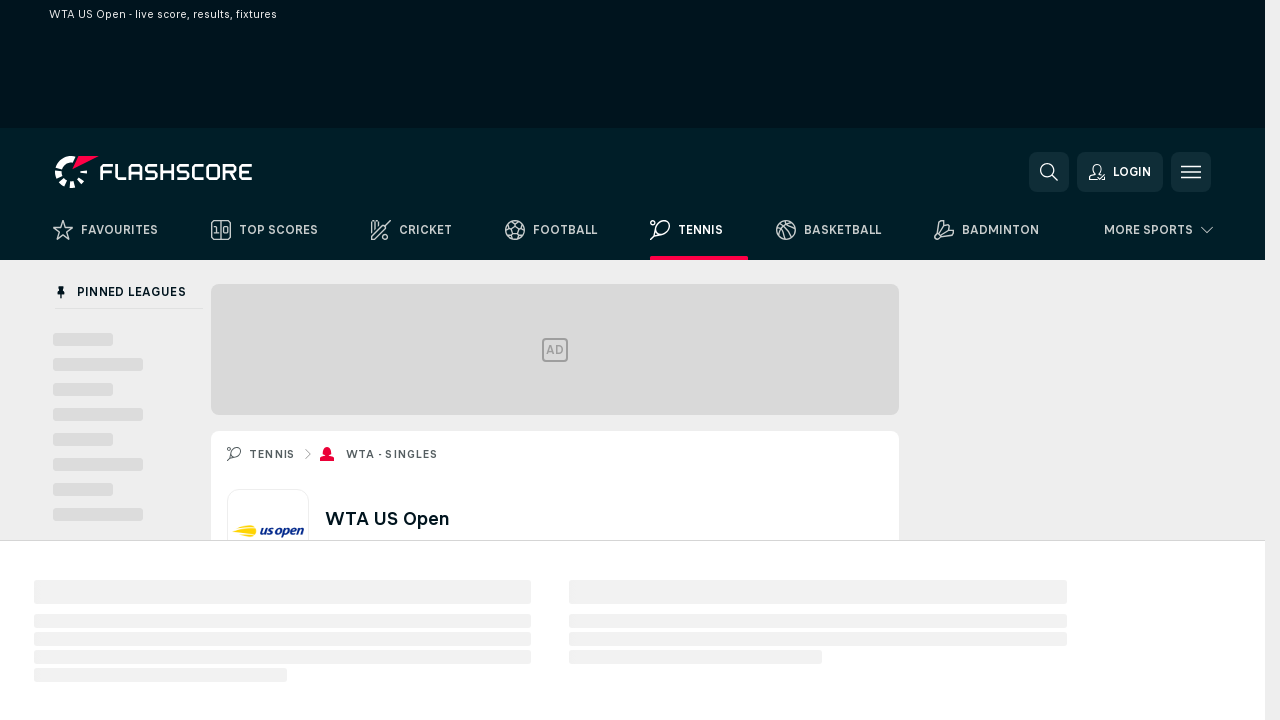

Waited for click to be processed
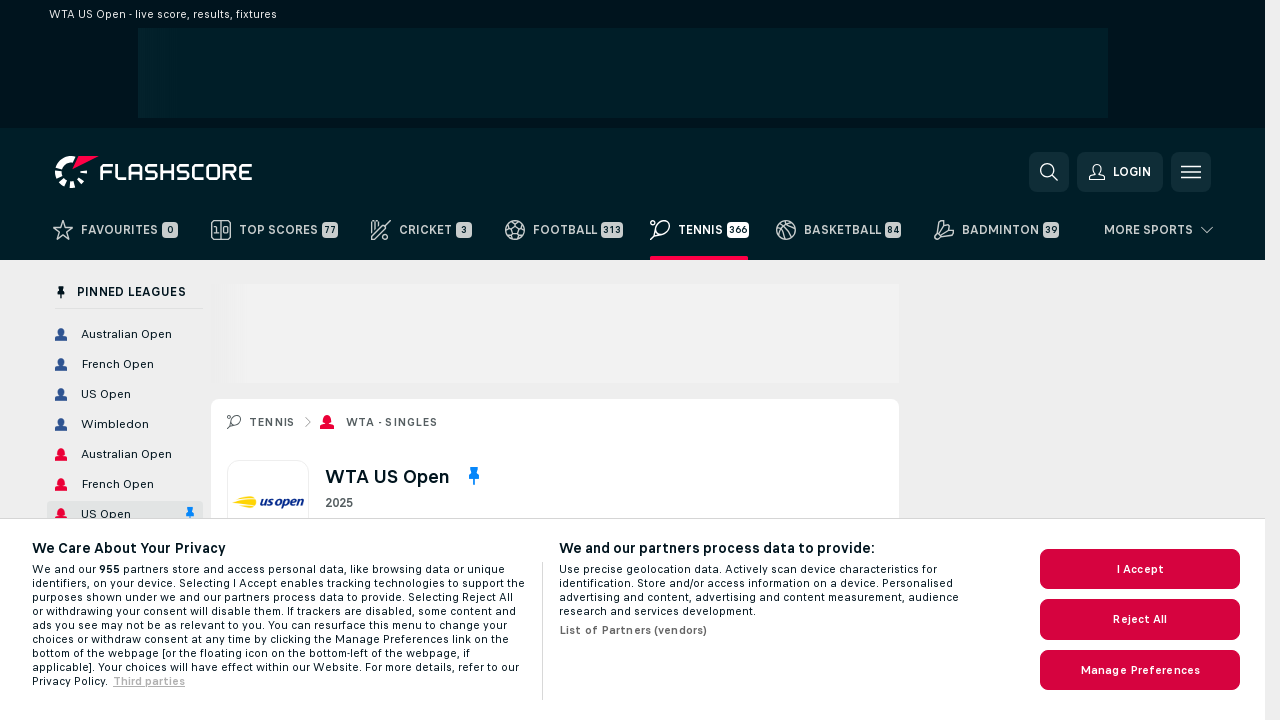

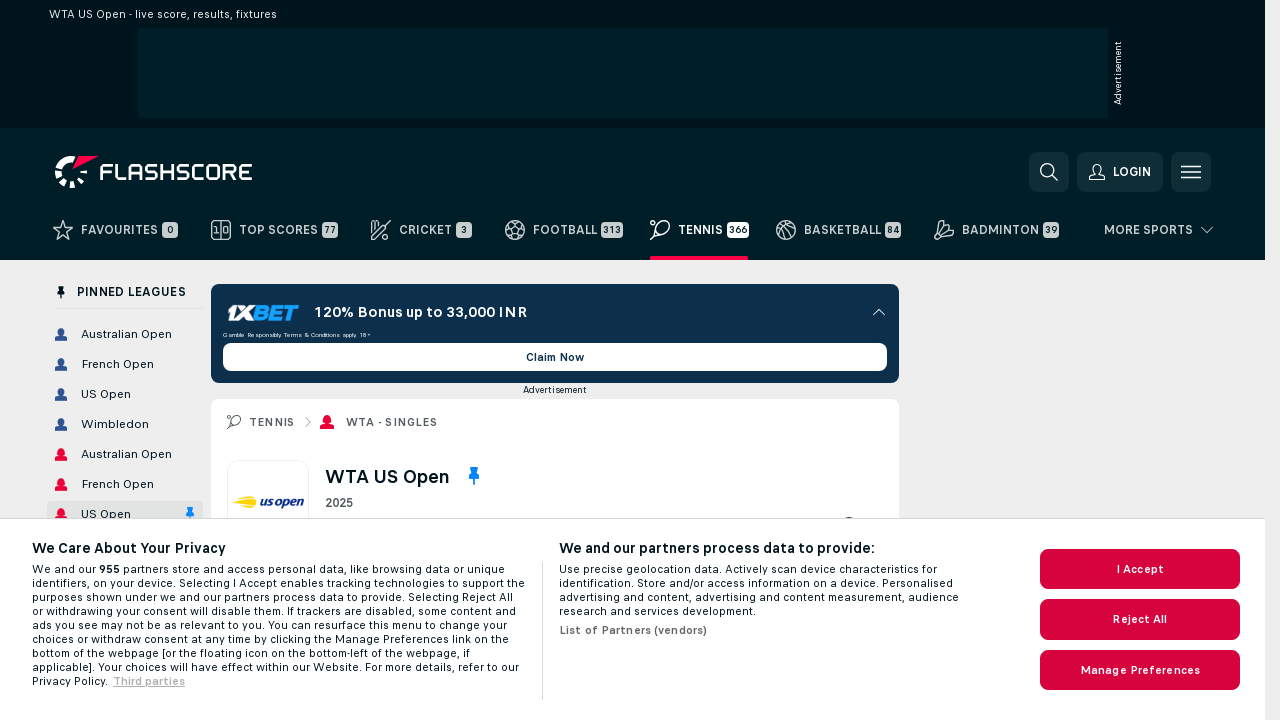